Tests checkbox interactions by selecting all checkboxes, then unselecting the first one, and finally unselecting all remaining selected checkboxes

Starting URL: https://artoftesting.com/samplesiteforselenium

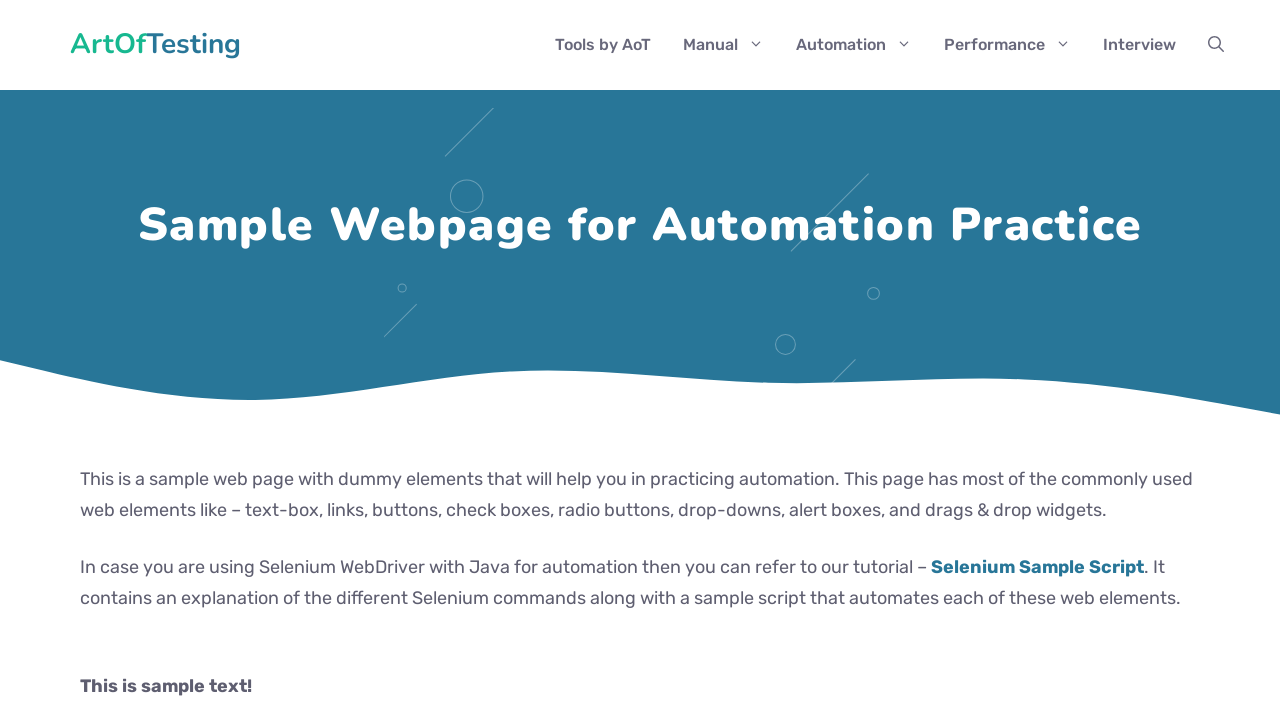

Navigated to sample site for selenium testing
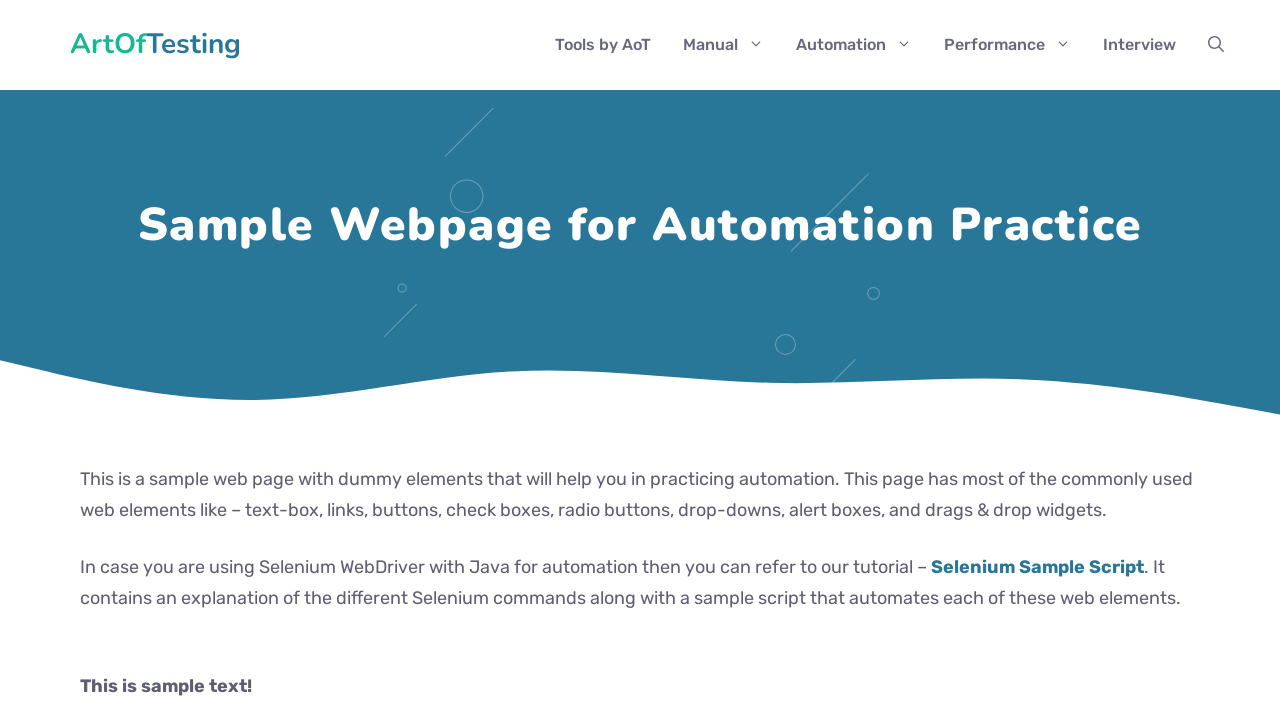

Located all checkboxes on the page
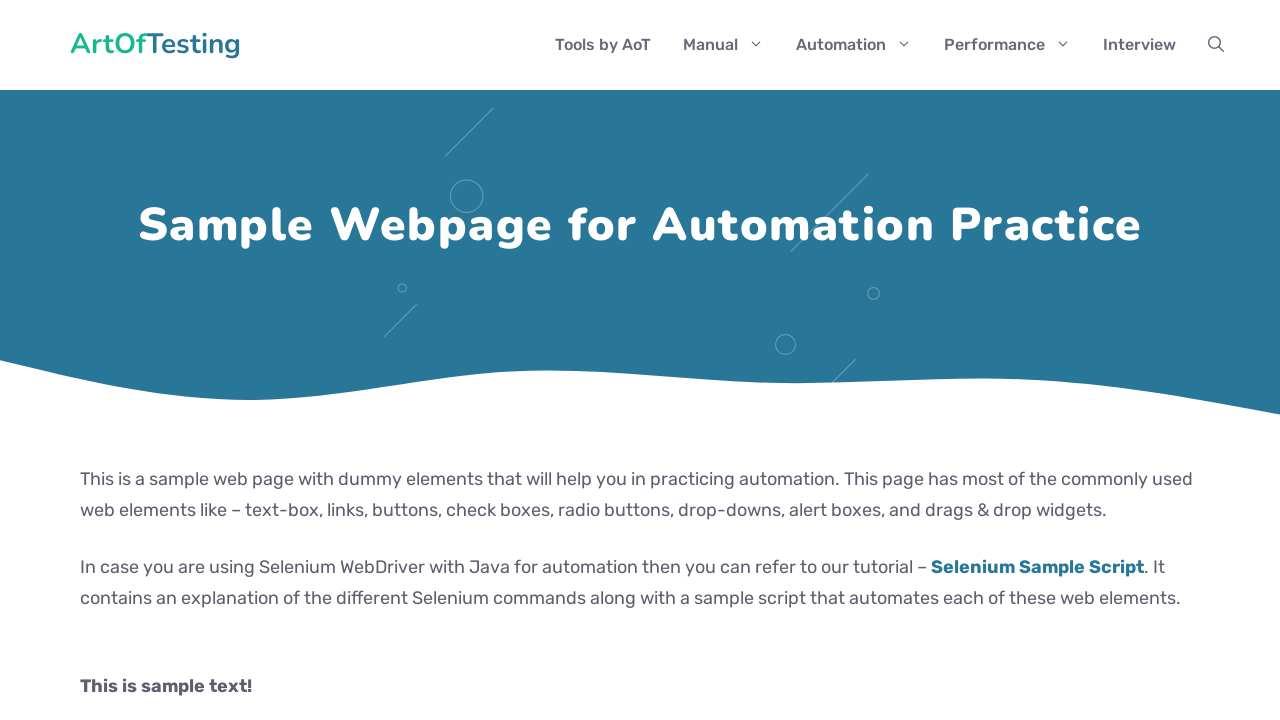

Clicked a checkbox to select it at (86, 360) on input[type='checkbox'] >> nth=0
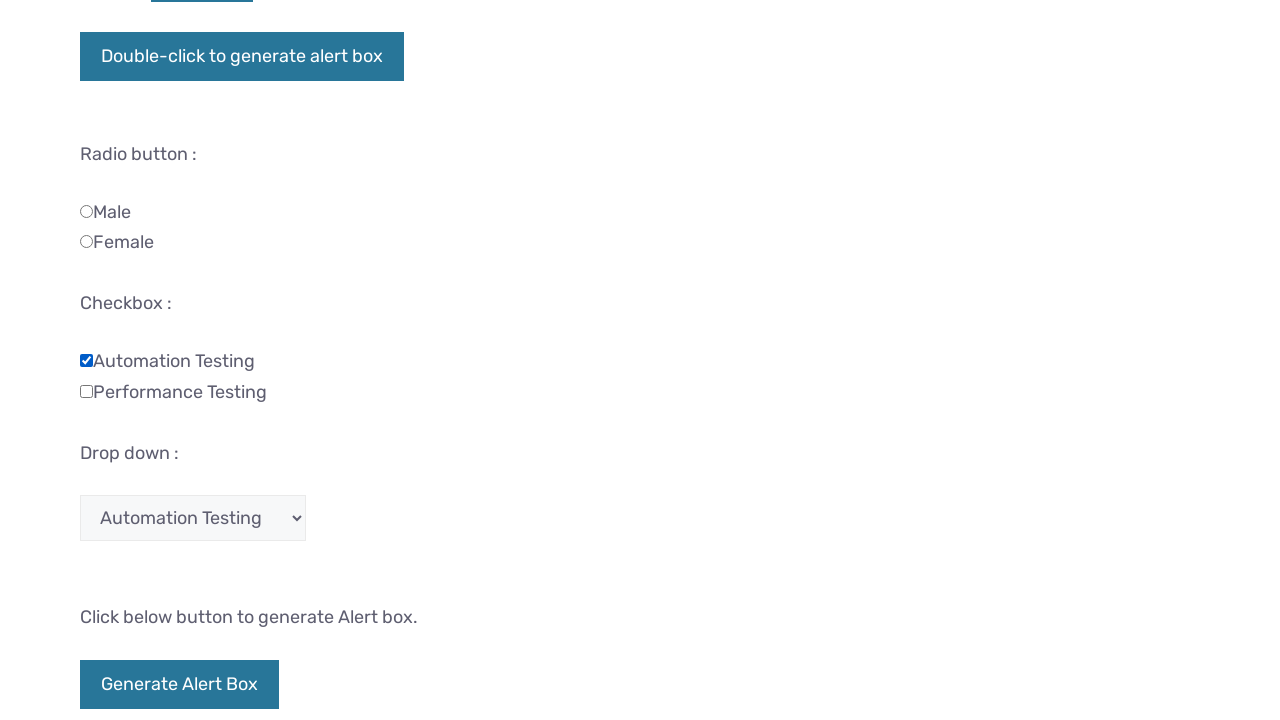

Clicked a checkbox to select it at (86, 391) on input[type='checkbox'] >> nth=1
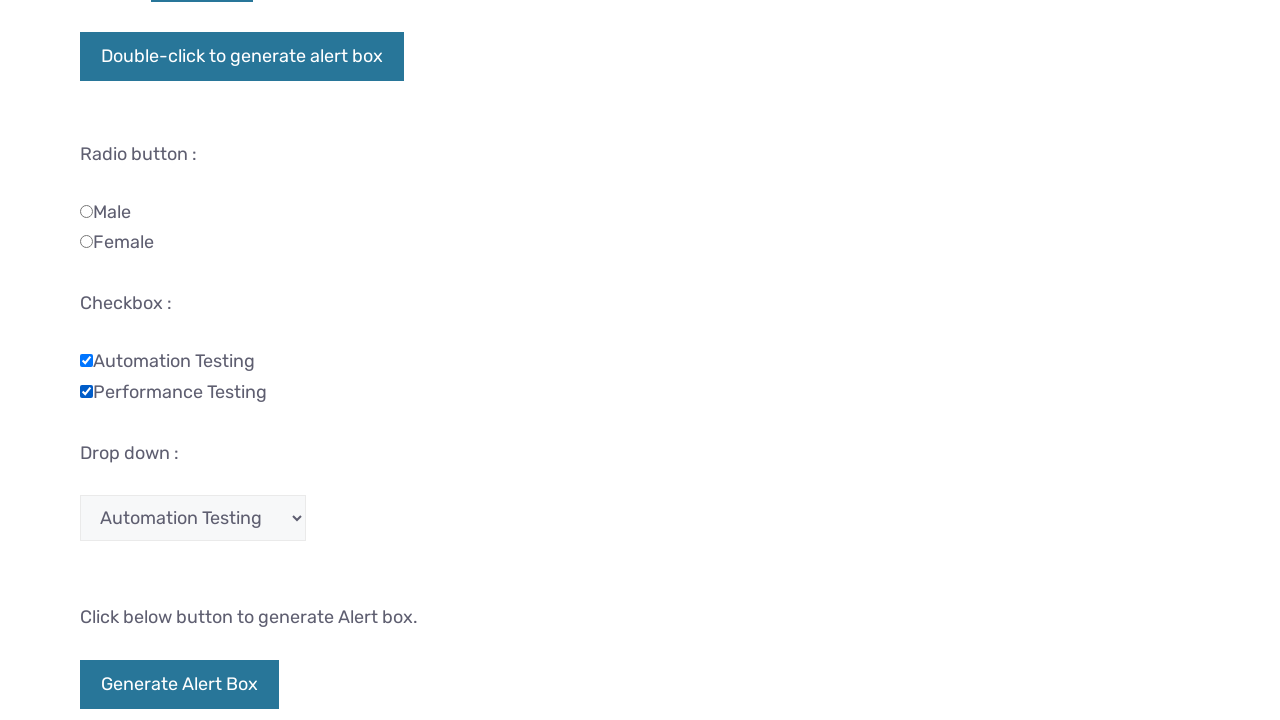

Waited 2 seconds for visual feedback after selecting all checkboxes
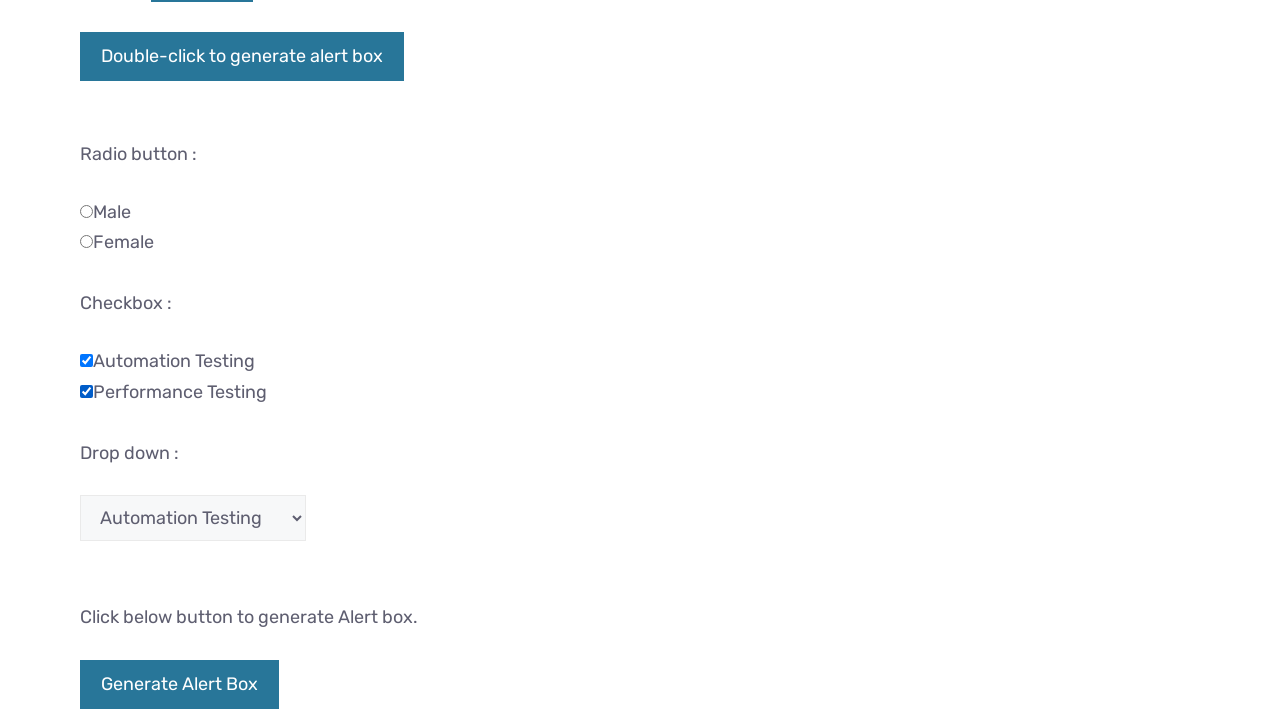

Unselected the first checkbox at (86, 360) on input[type='checkbox'] >> nth=0
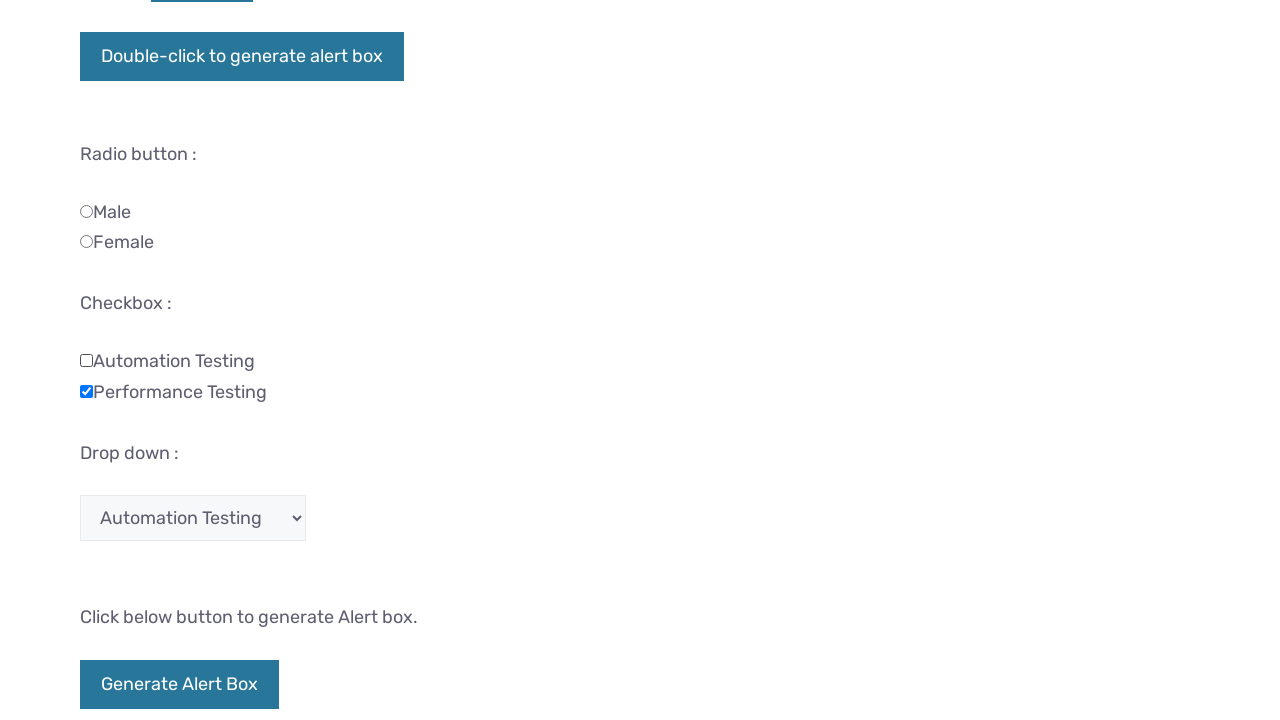

Waited 2 seconds for visual feedback after unselecting first checkbox
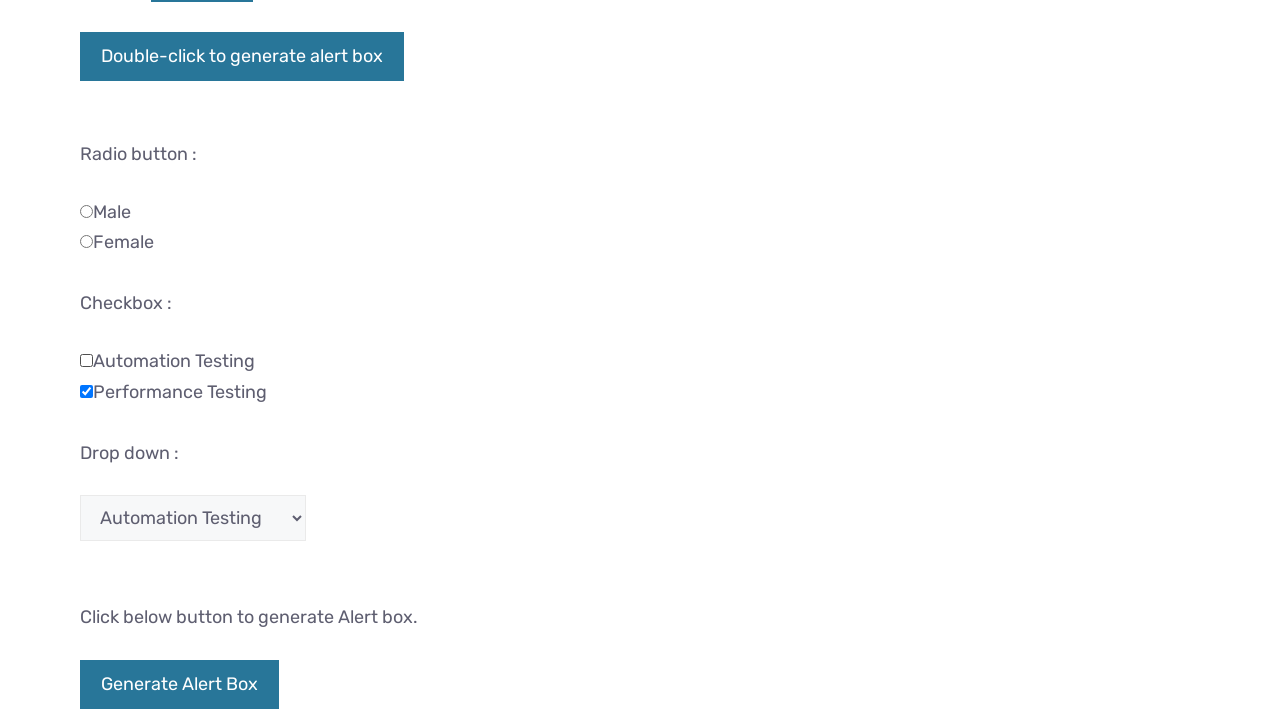

Unselected a remaining checked checkbox at (86, 391) on input[type='checkbox'] >> nth=1
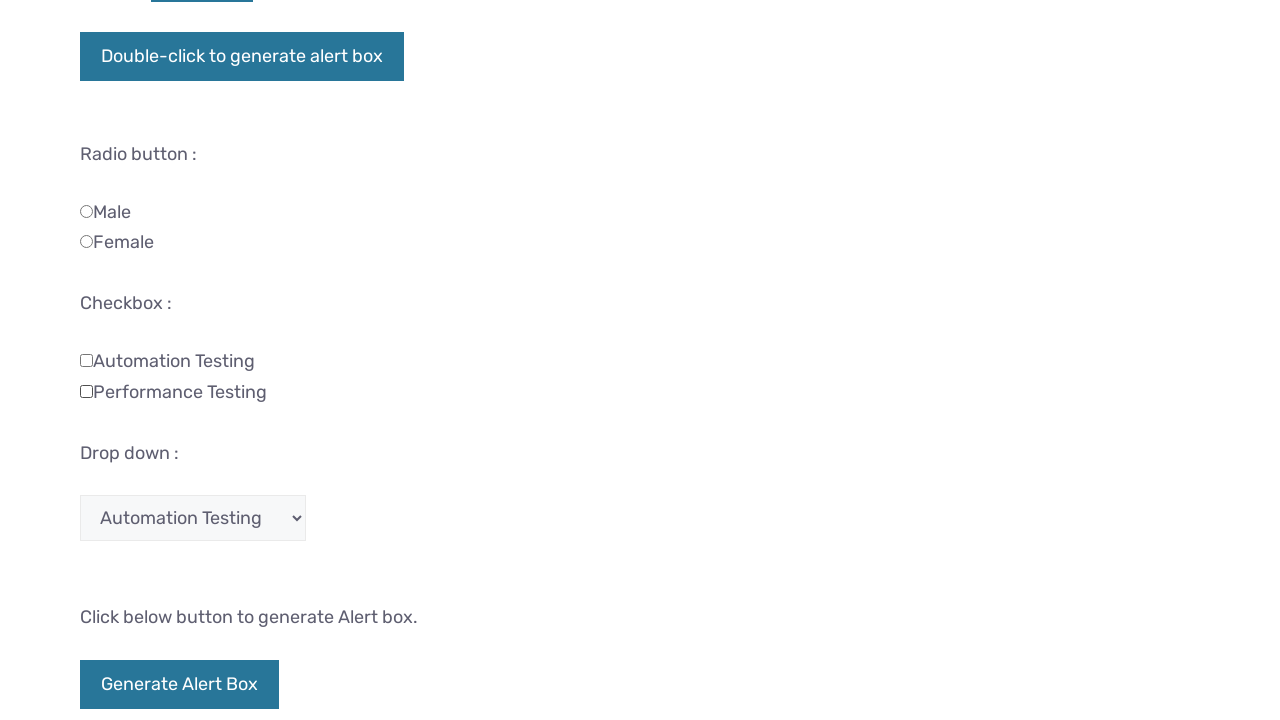

Waited 2 seconds for visual feedback after unselecting all remaining checkboxes
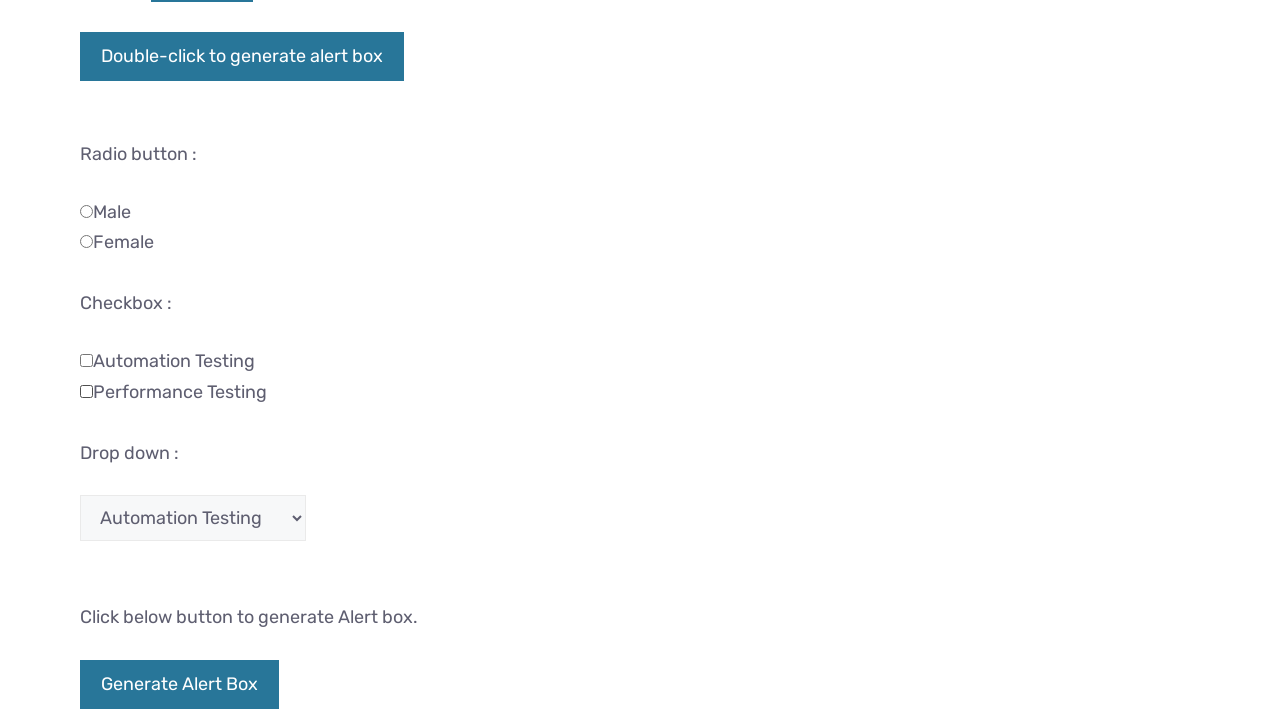

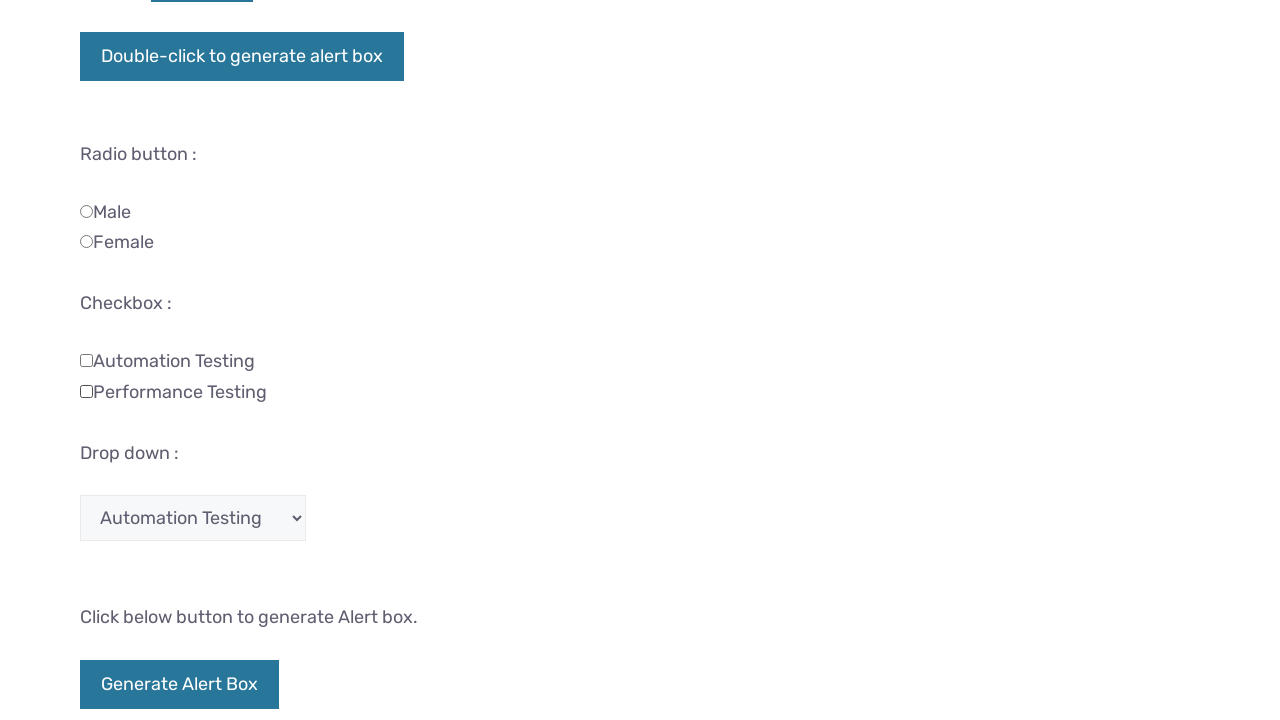